Tests handling dynamic dropdown menus on a flight booking practice page by selecting origin and destination airports from cascading dropdowns

Starting URL: https://rahulshettyacademy.com/dropdownsPractise/

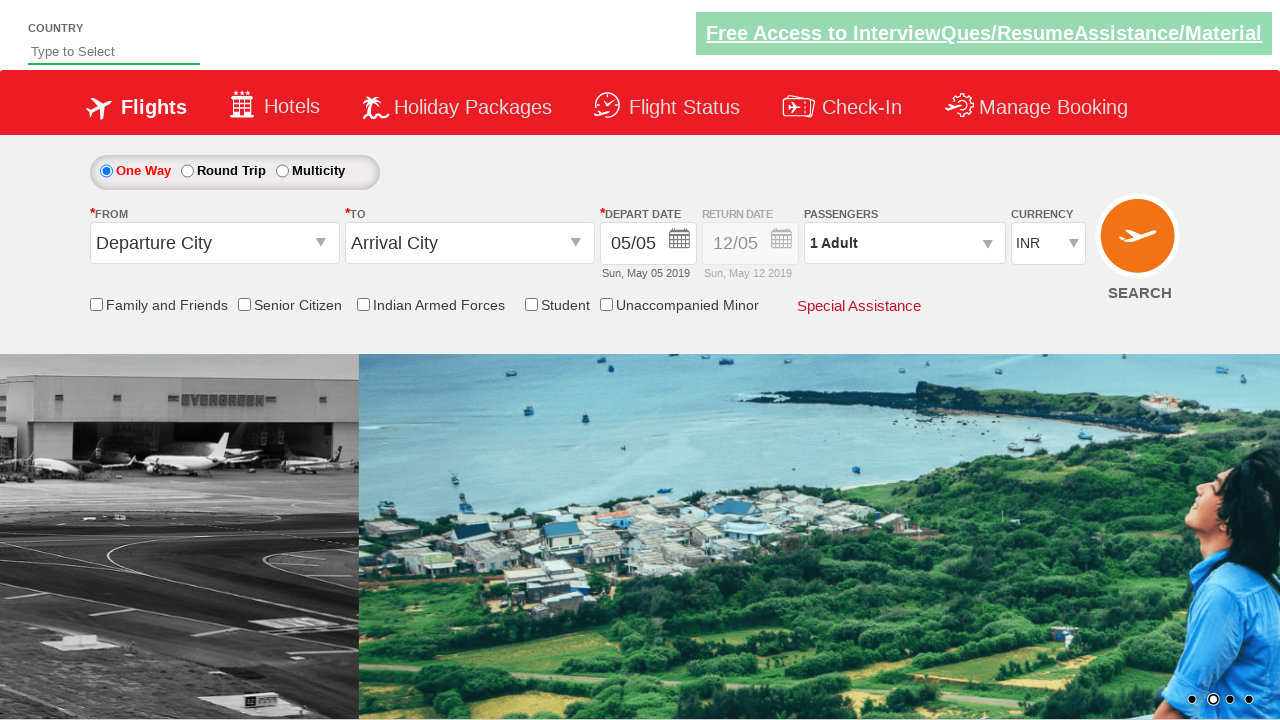

Clicked origin station dropdown to open it at (214, 243) on #ctl00_mainContent_ddl_originStation1_CTXT
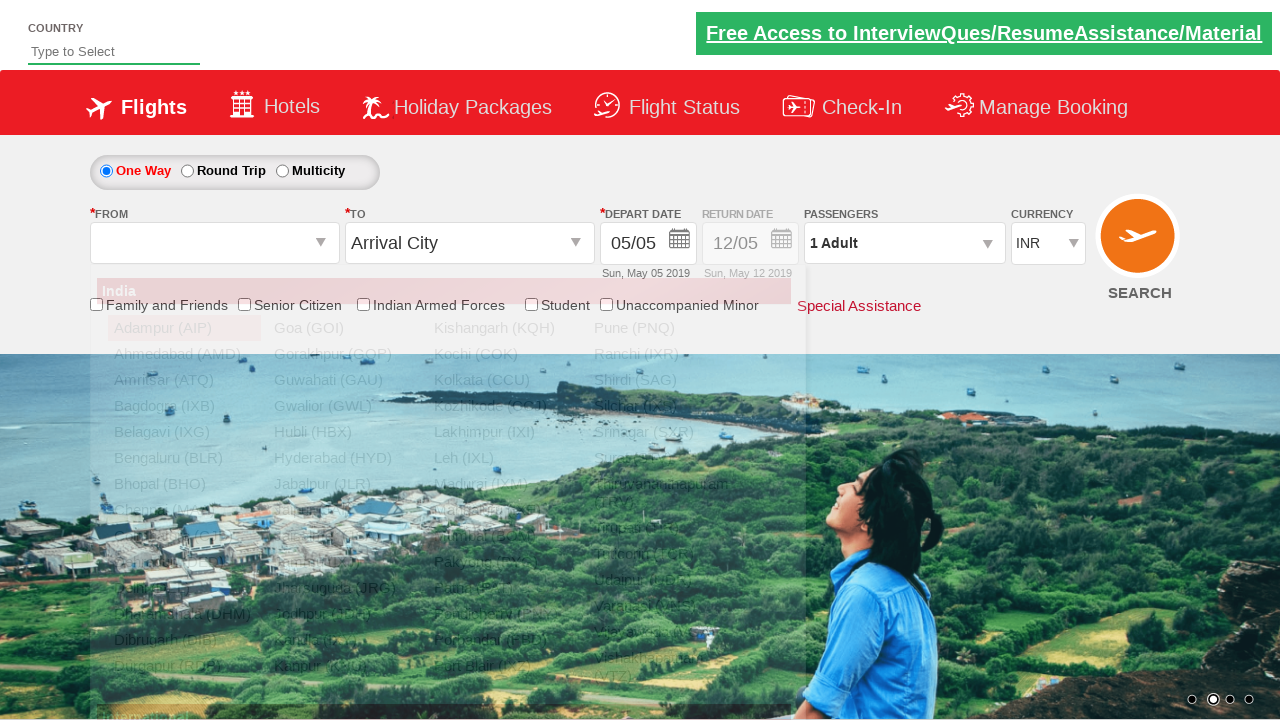

Selected Delhi (DEL) as origin airport at (184, 588) on xpath=//a[@value='DEL']
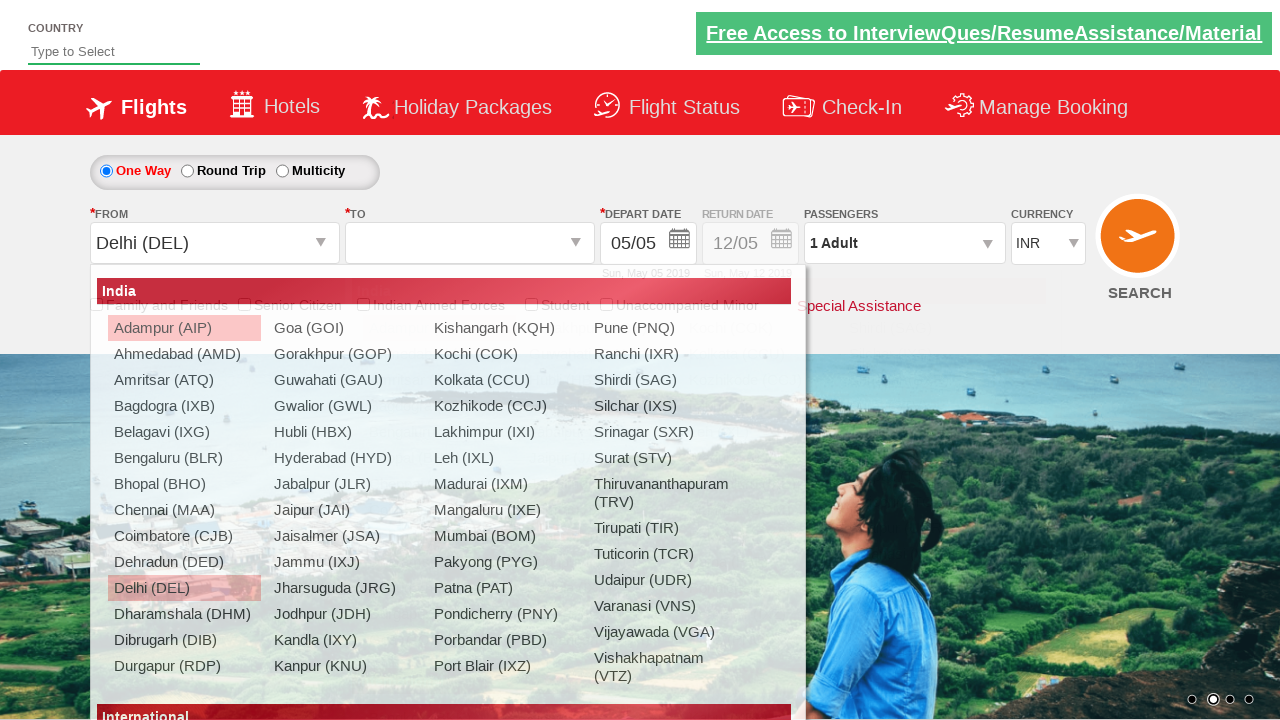

Selected Guwahati (GAU) as destination airport at (599, 354) on xpath=//div[@id='glsctl00_mainContent_ddl_destinationStation1_CTNR']//a[@value='
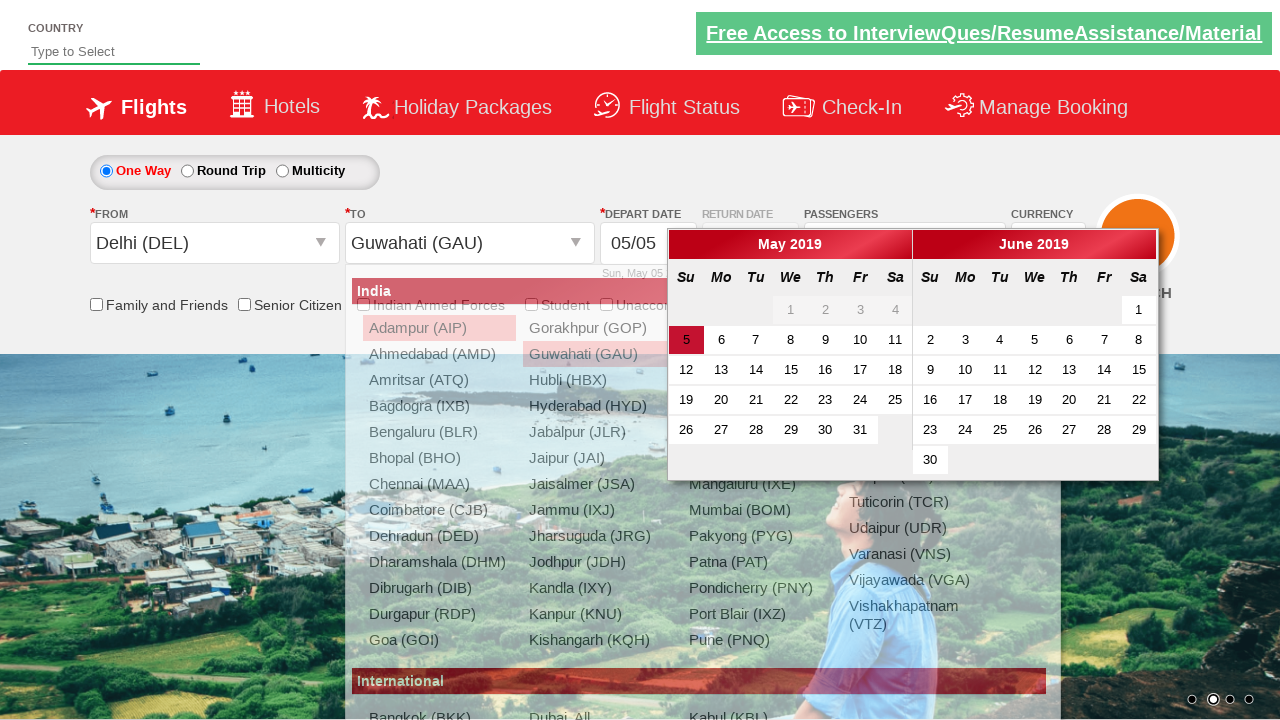

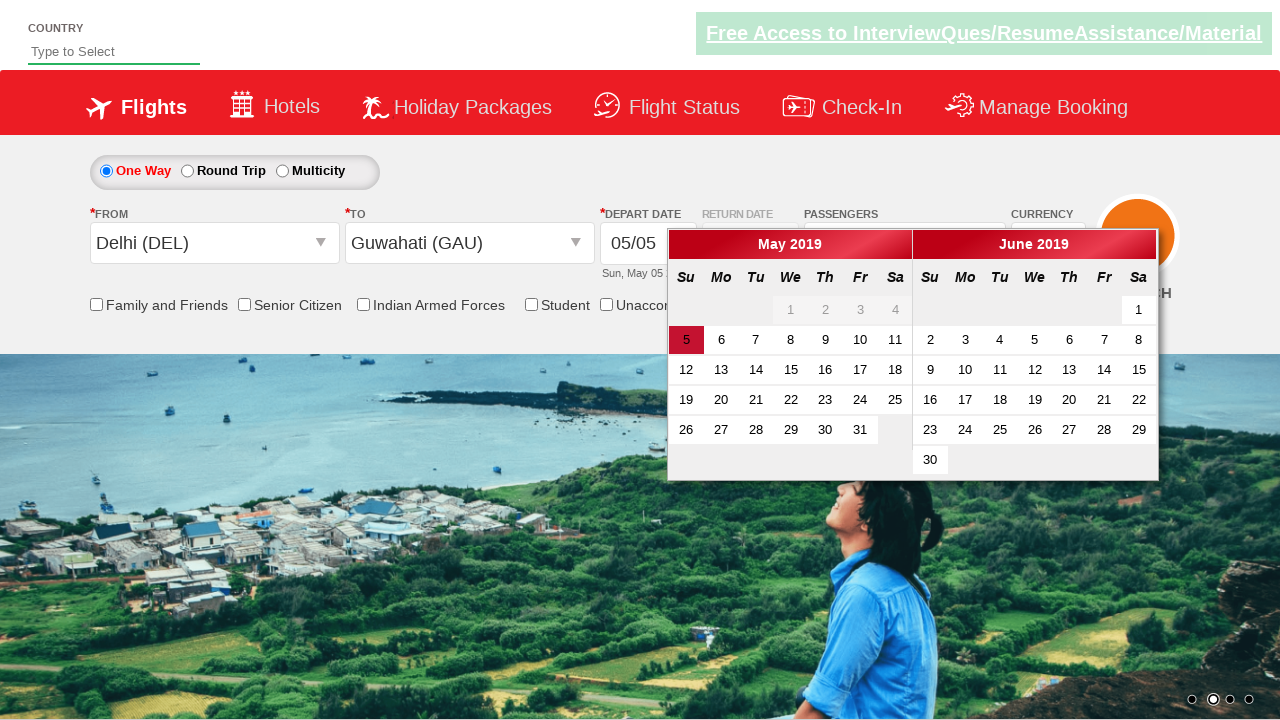